Tests file download functionality by clicking a download link for an Excel file

Starting URL: https://letcode.in/file

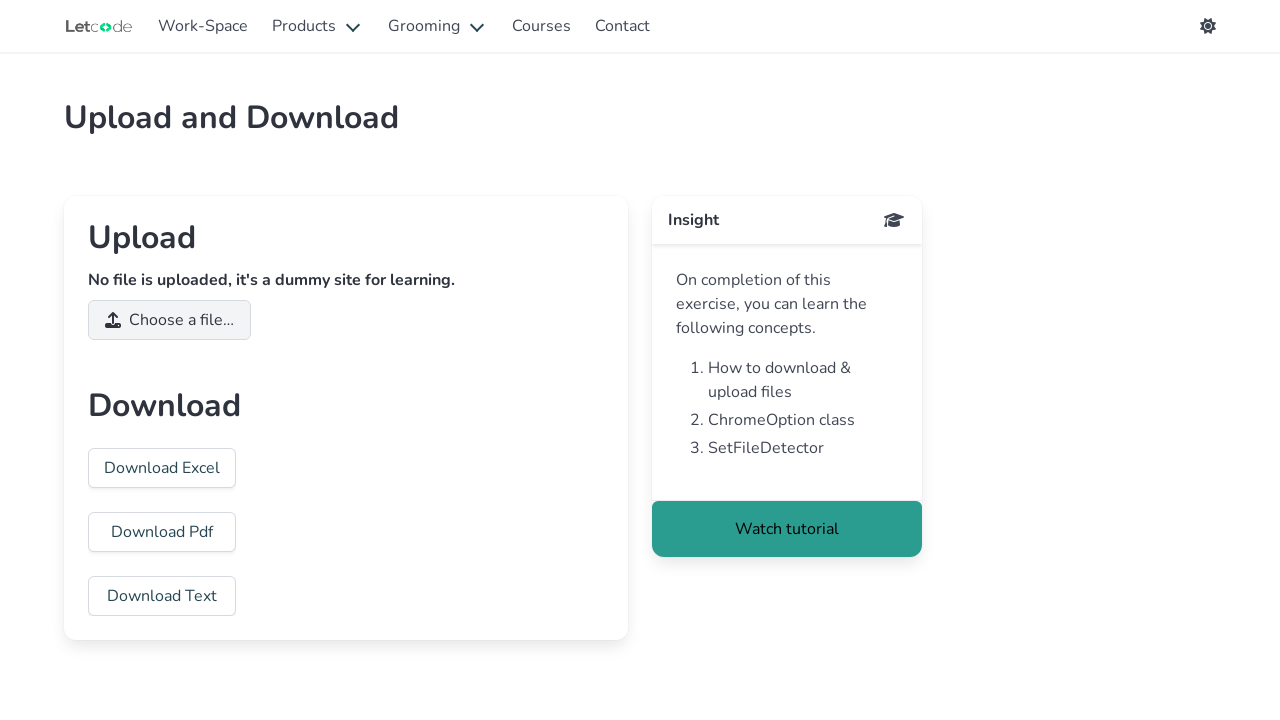

Clicked the 'Download Excel' link to initiate file download at (162, 468) on a:text('Download Excel')
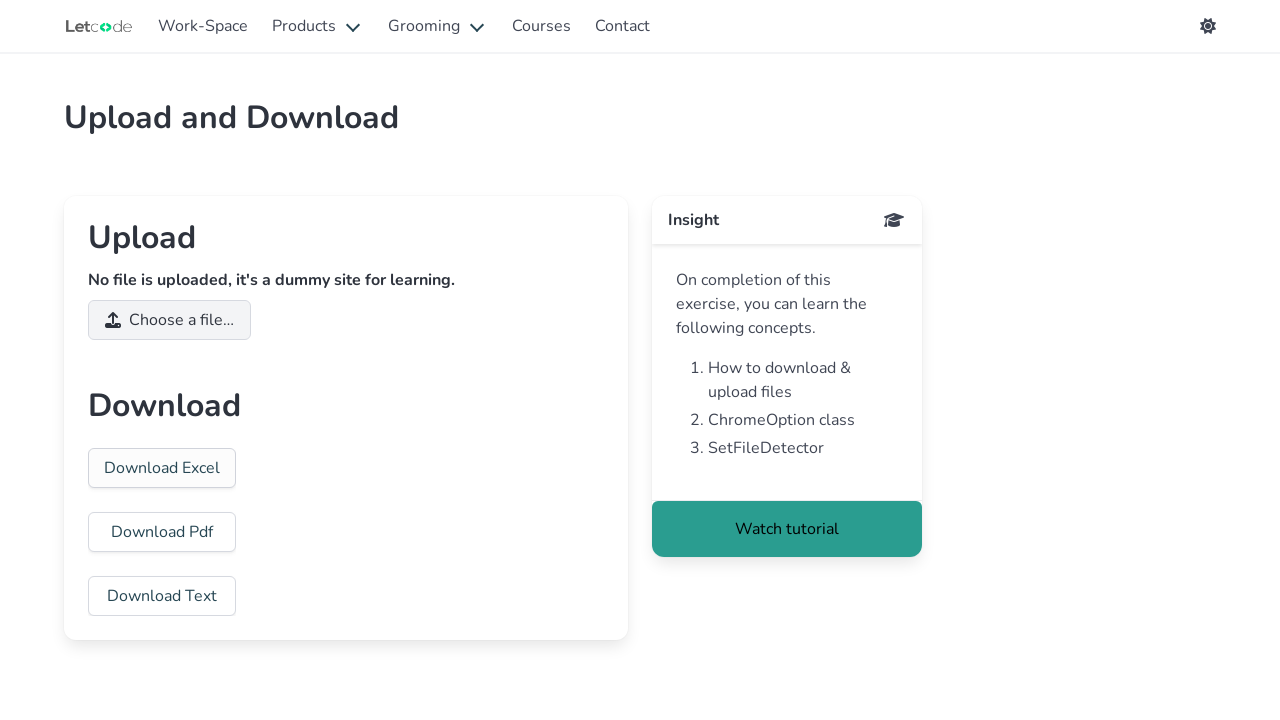

Waited 2 seconds for download to initiate
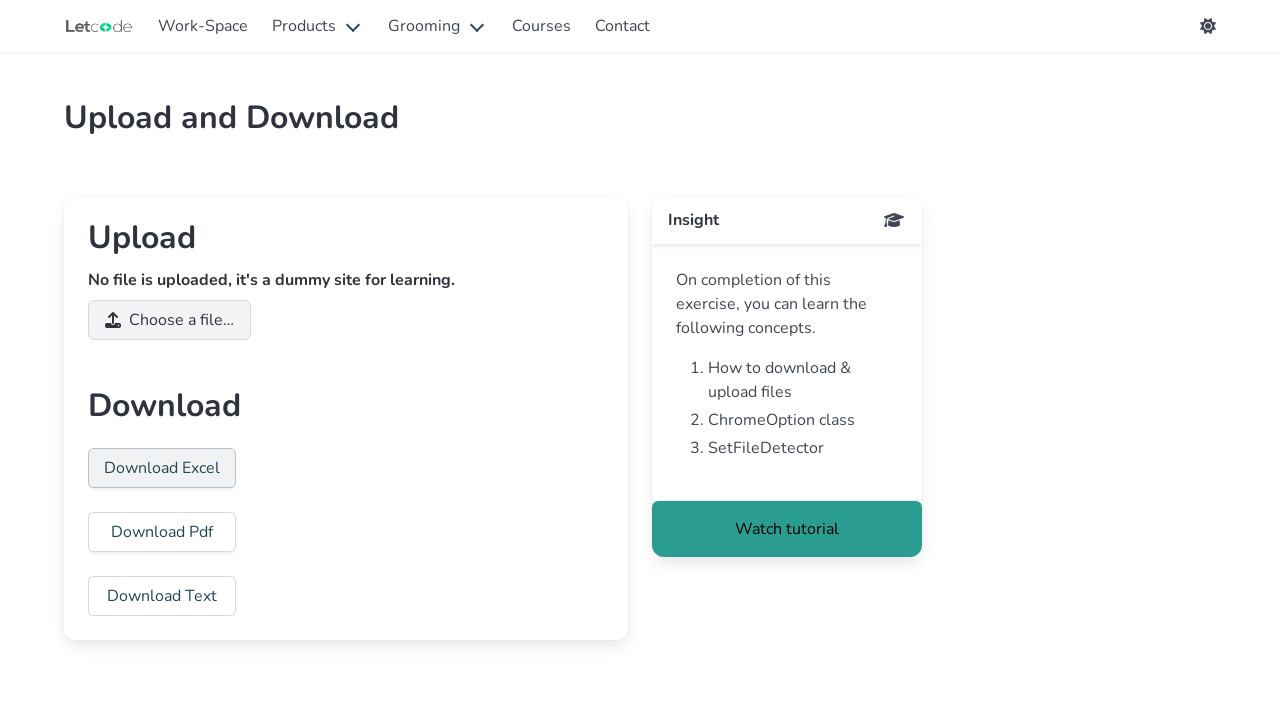

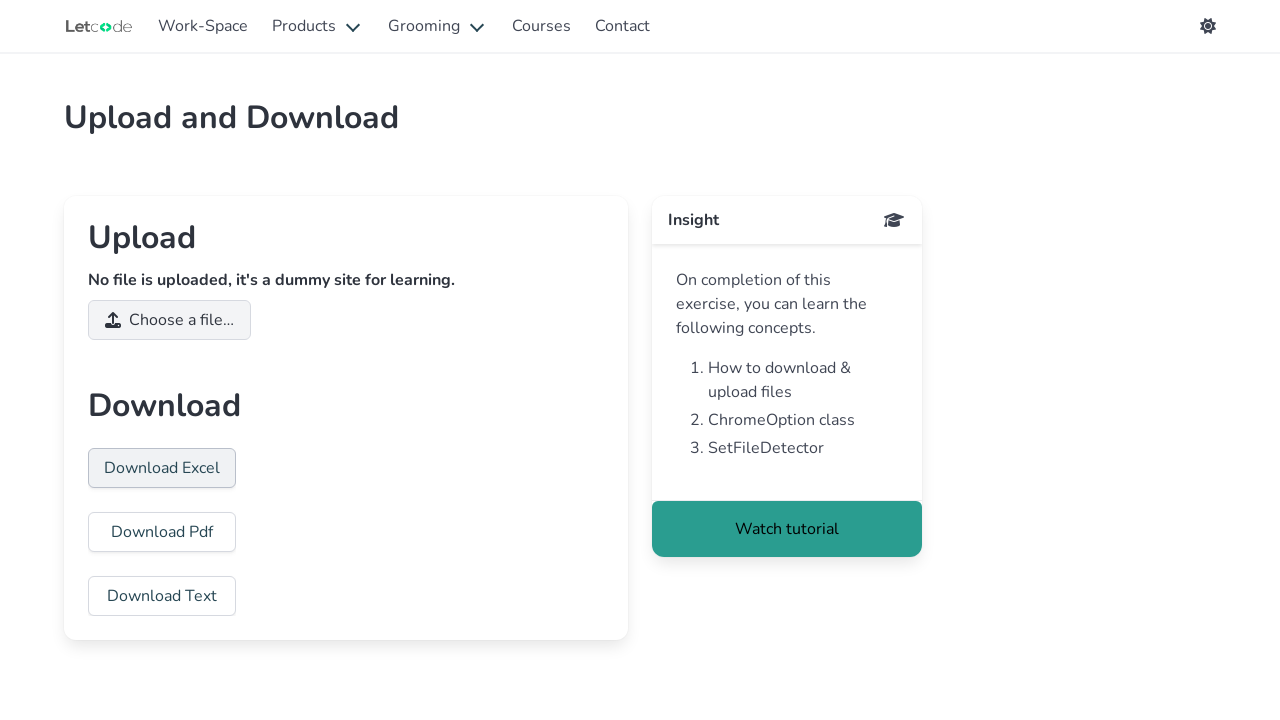